Tests JavaScript execution capabilities by getting the page title, filling a name input field, and scrolling to the bottom of the page on a test automation practice site.

Starting URL: https://testautomationpractice.blogspot.com/

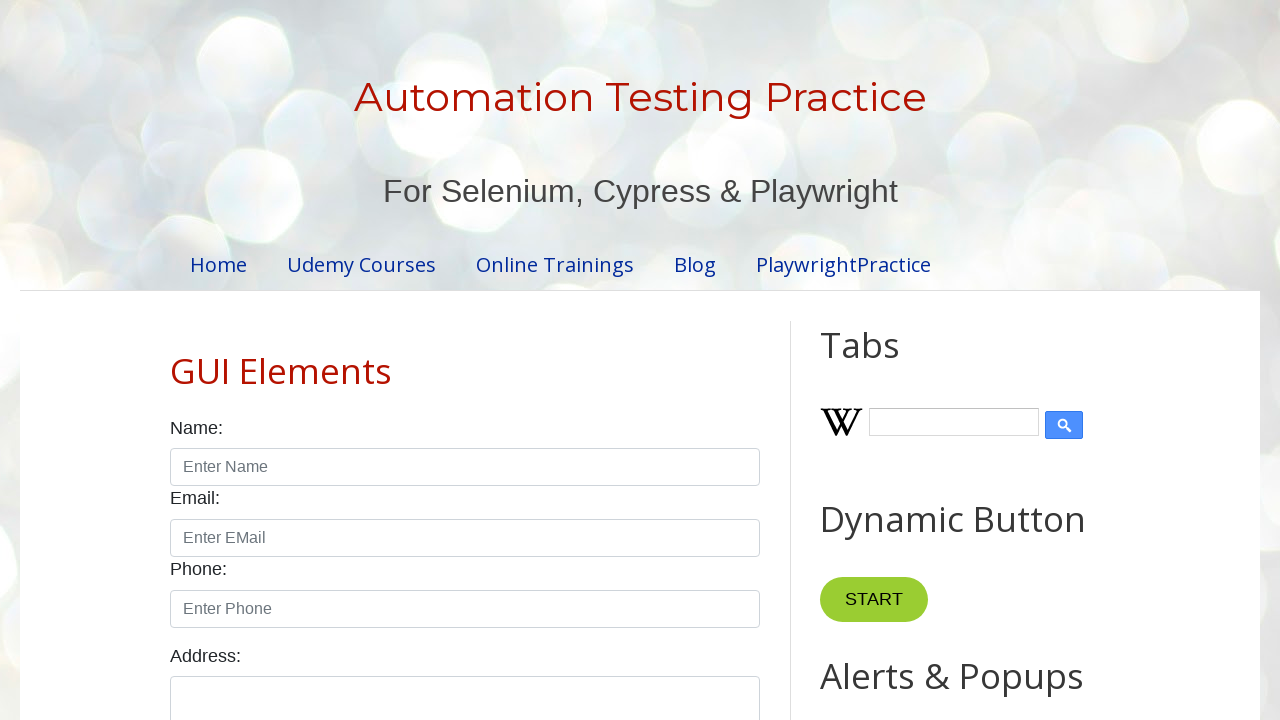

Retrieved page title using JavaScript evaluation
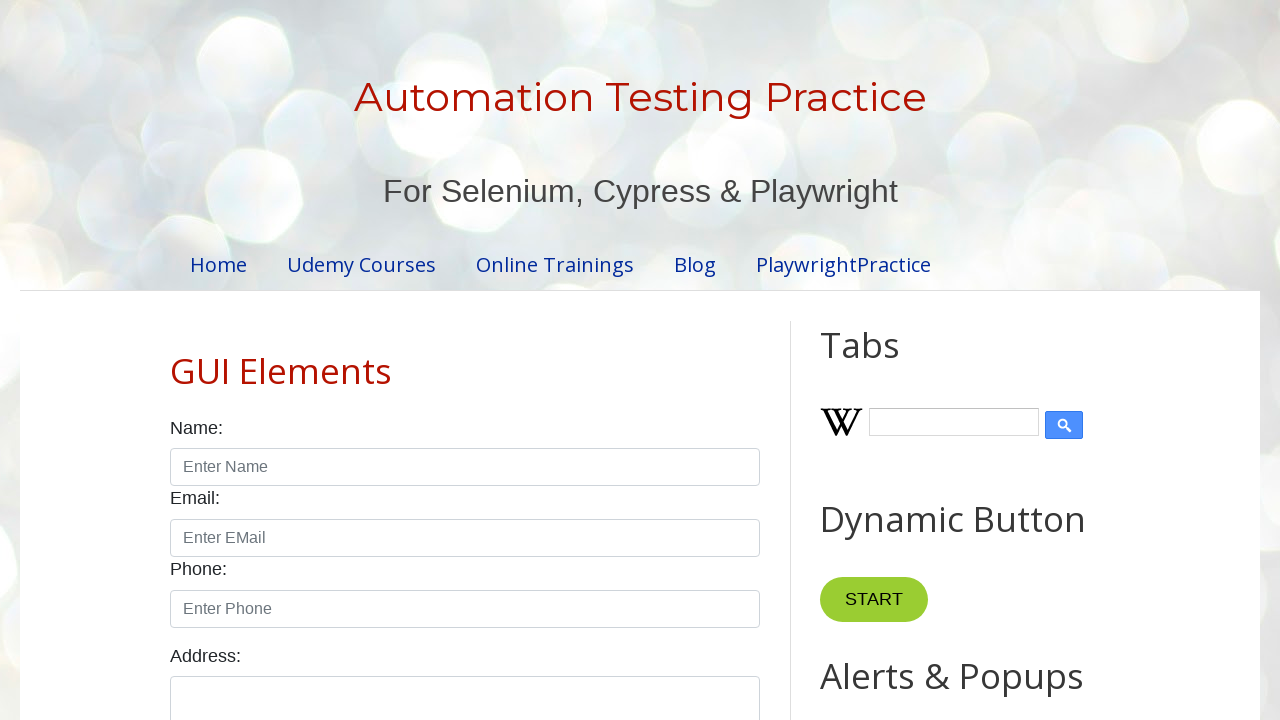

Filled name input field with 'TestUser' on #name
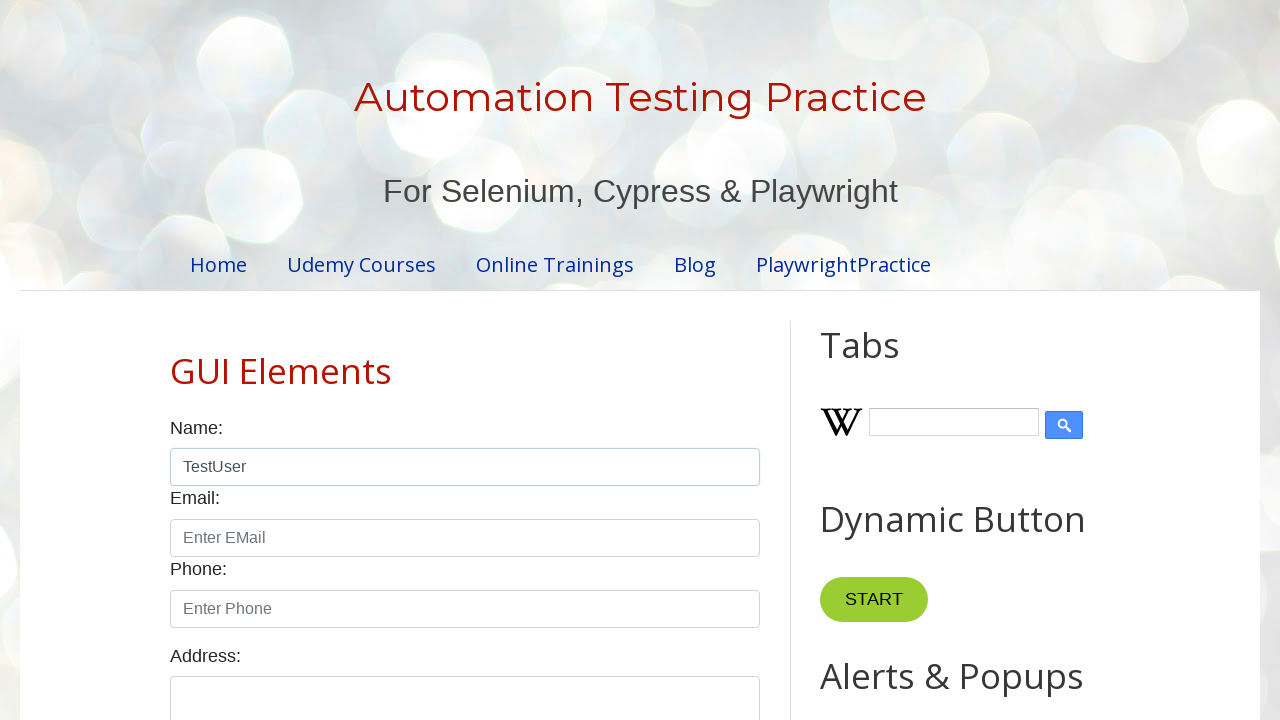

Scrolled to the bottom of the page
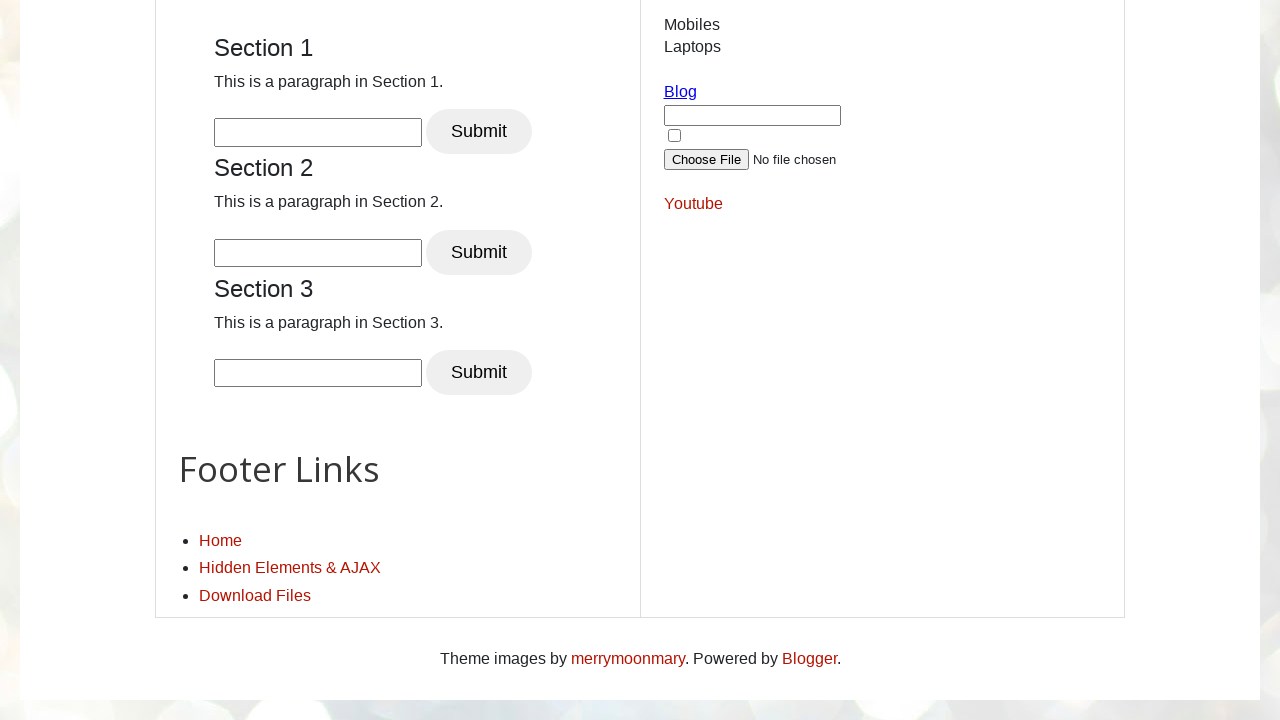

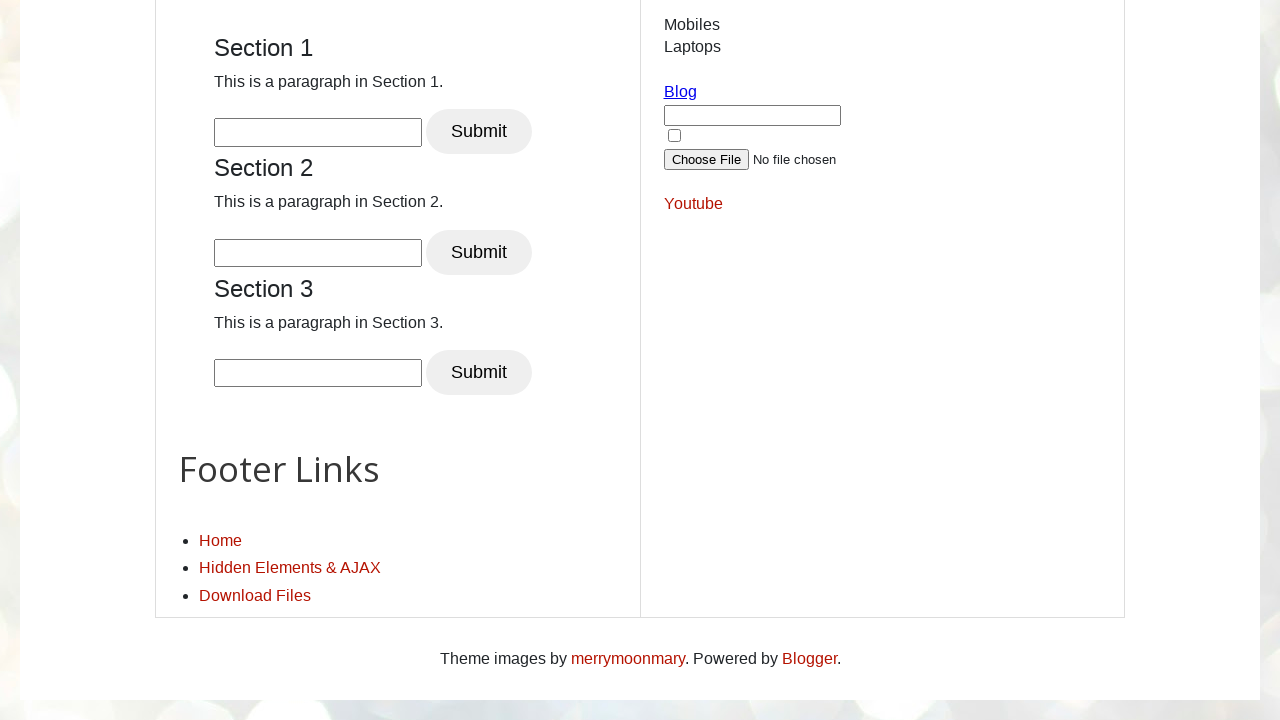